Navigates to the RedBus website and monitors console messages. The test simply loads the page and can verify the page title.

Starting URL: https://www.redbus.in/

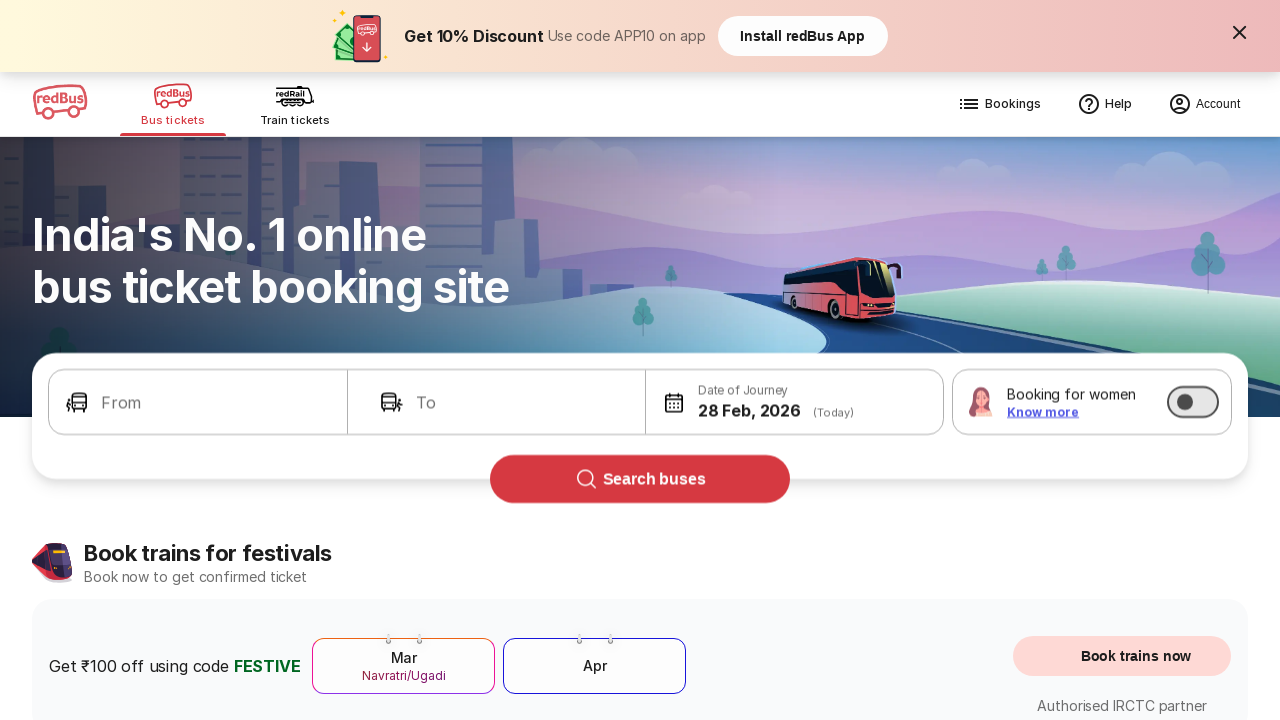

Set up console message listener to capture console output
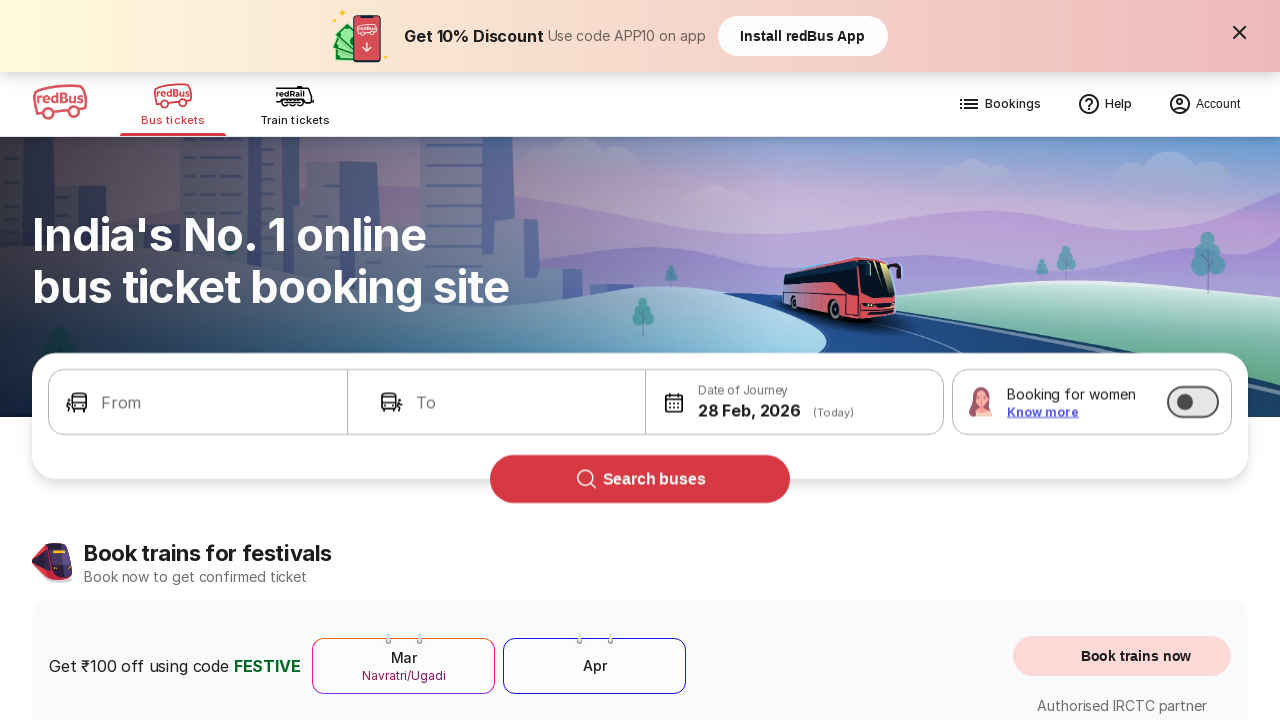

Page fully loaded - domcontentloaded state reached
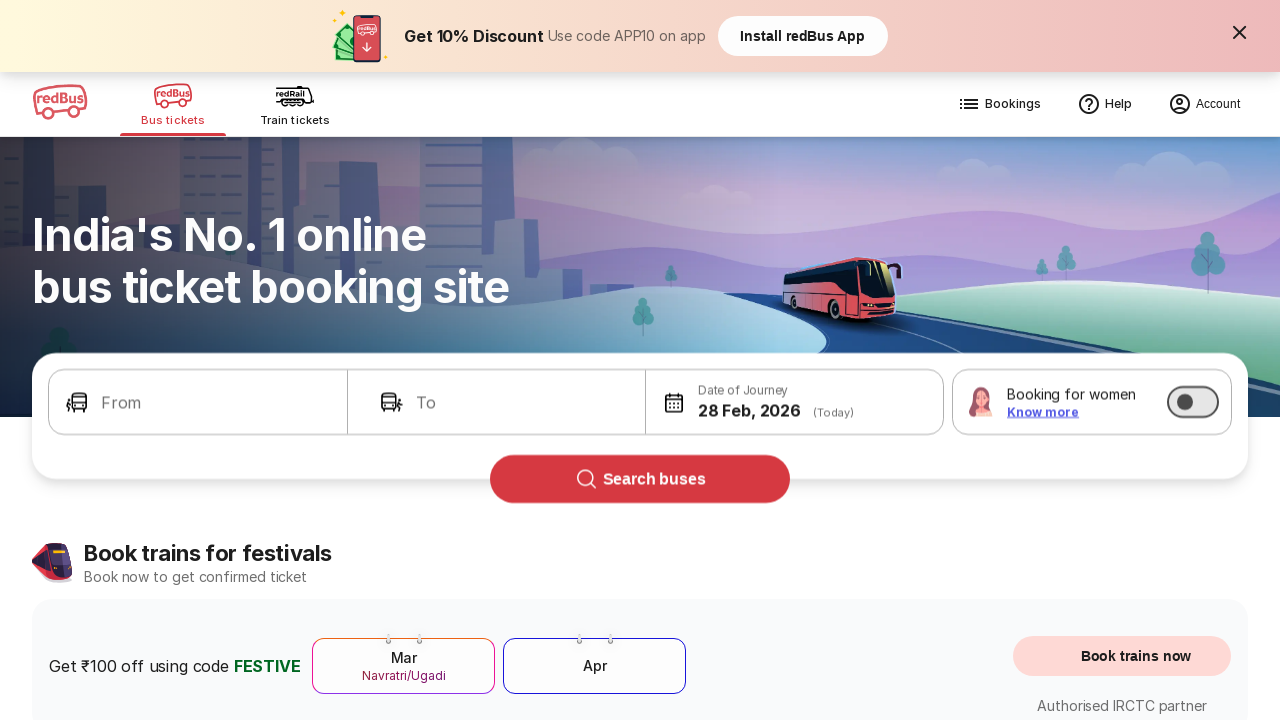

Retrieved page title: Bus Booking Online and Train Tickets at Lowest Price - redBus
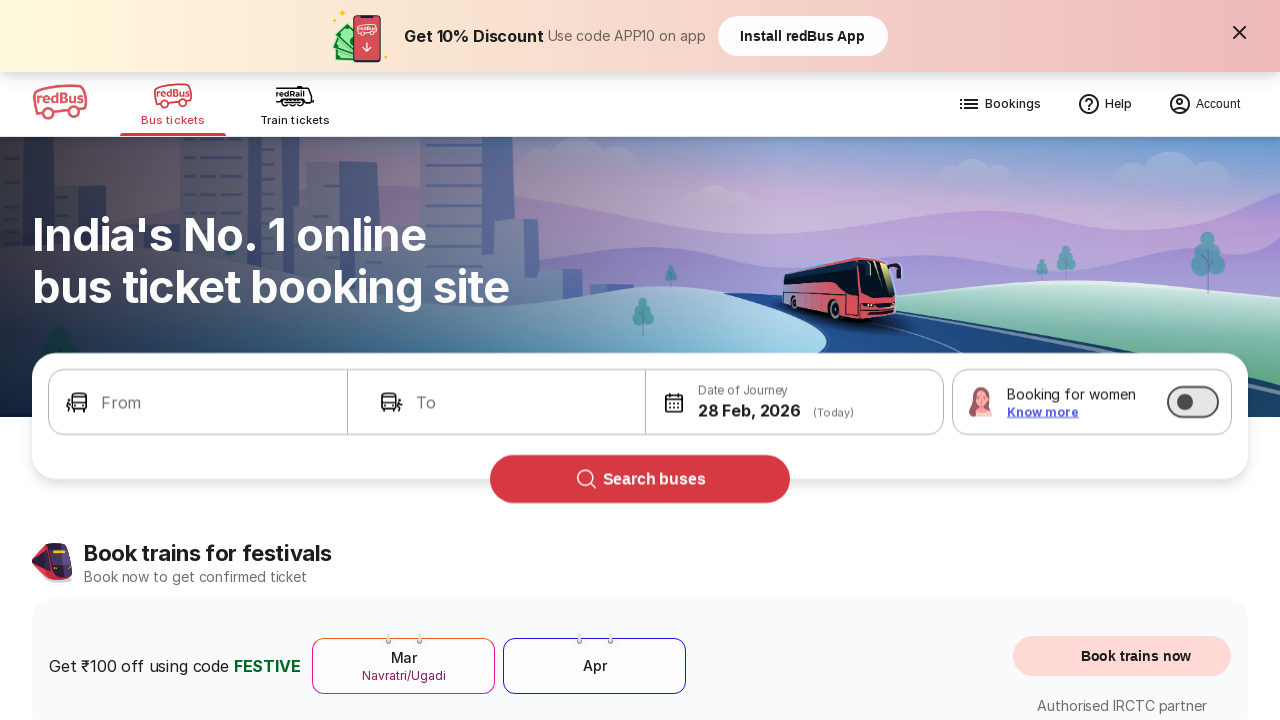

Printed page title to console: Bus Booking Online and Train Tickets at Lowest Price - redBus
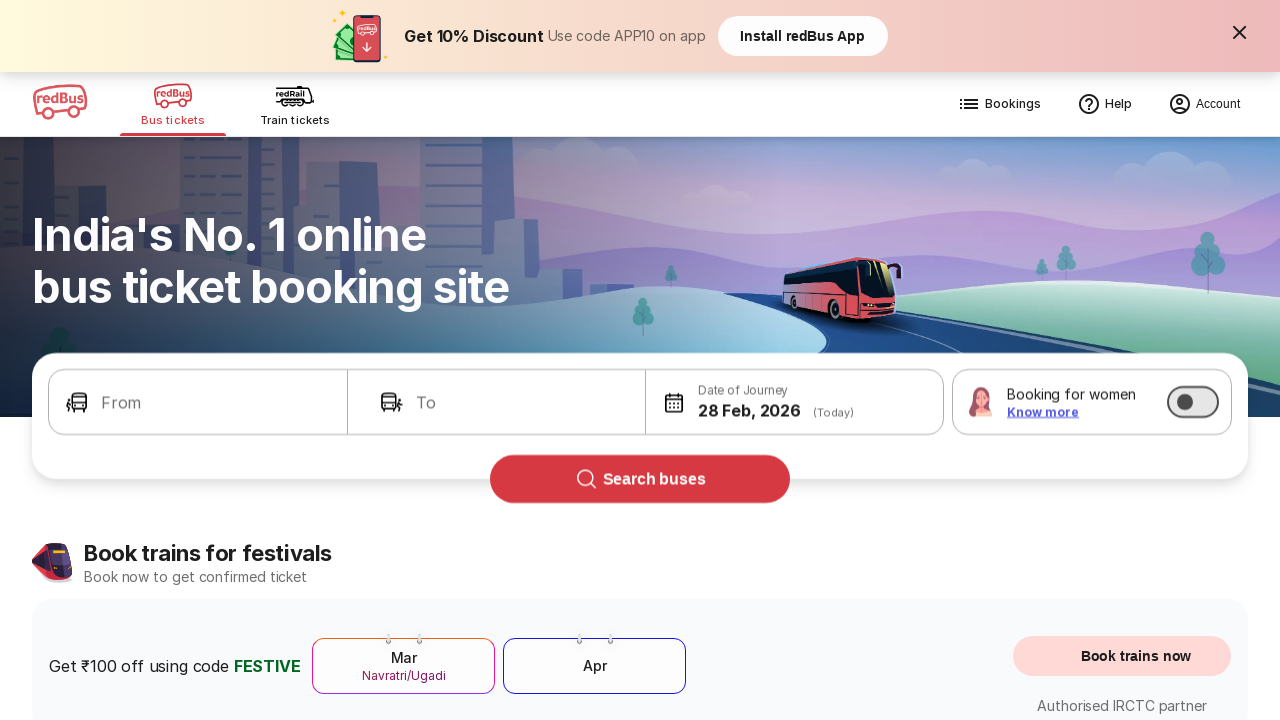

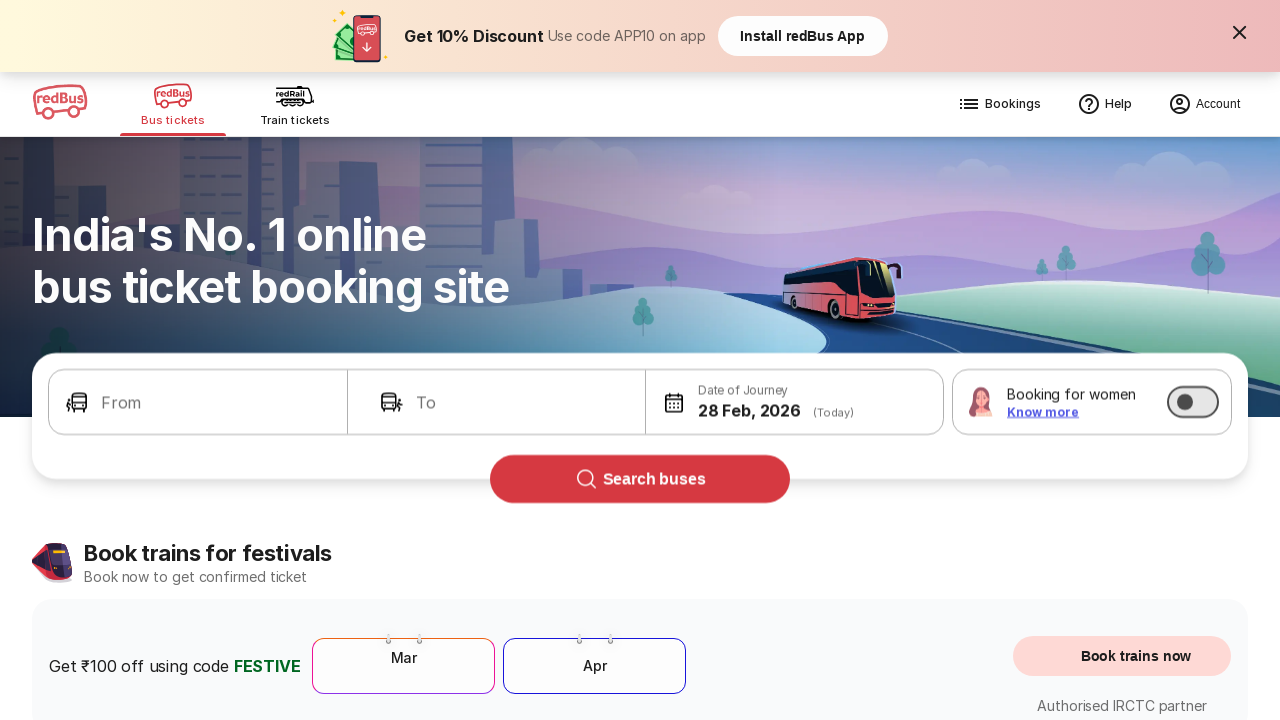